Tests the cascader component on iView UI Plus documentation by clicking the cascader input and selecting cascading options (Beijing -> Wangfujing).

Starting URL: https://www.iviewui.com/view-ui-plus/component/form/cascader

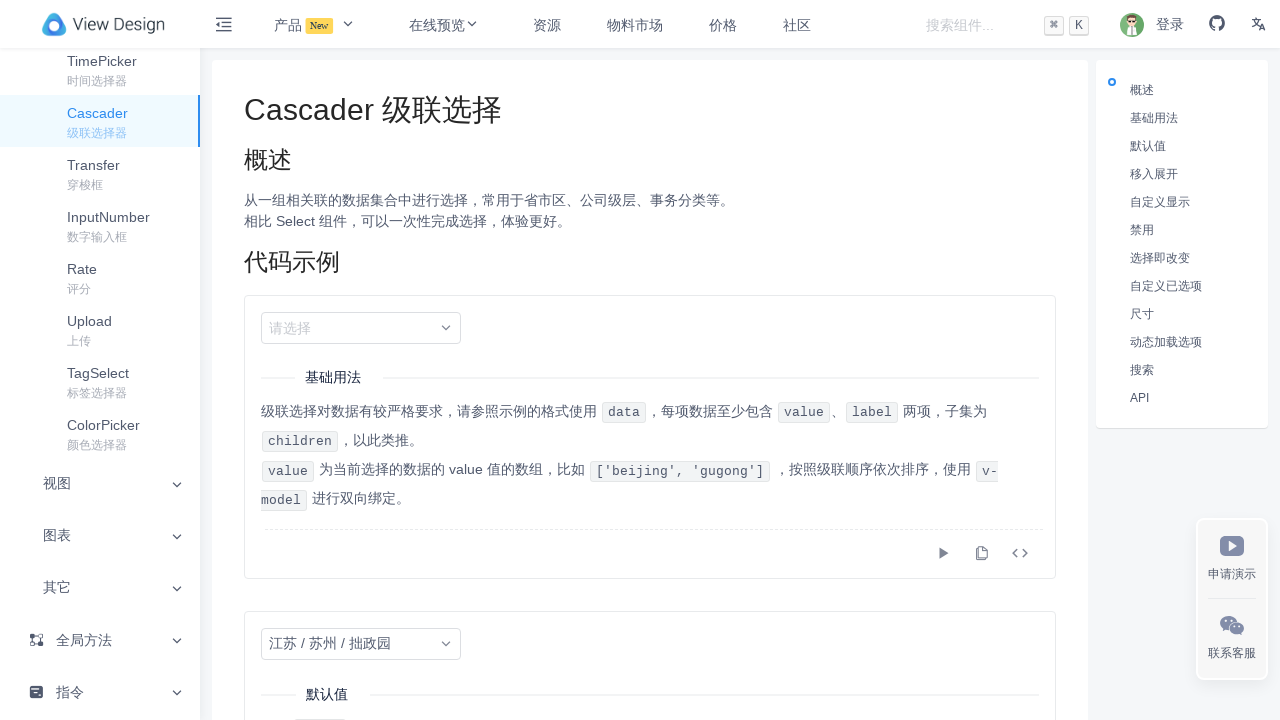

Clicked cascader input to open dropdown at (361, 328) on input.ivu-input.ivu-input-default
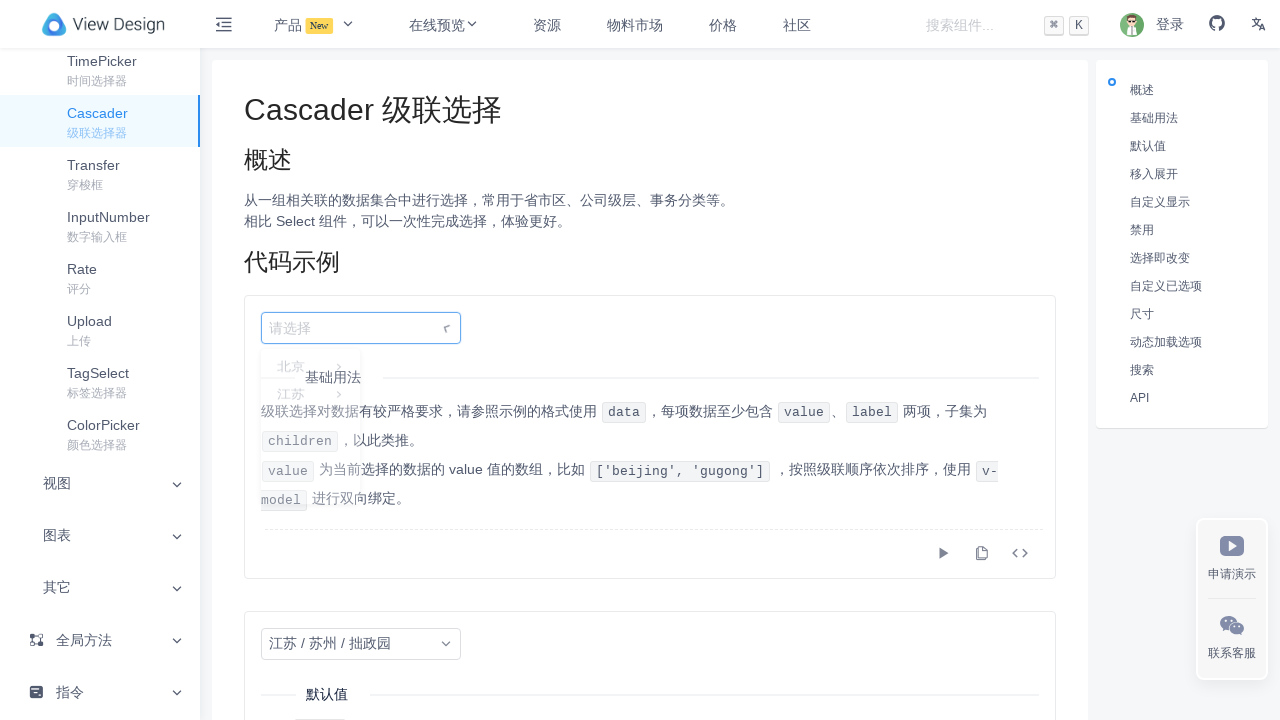

Beijing (北京) option appeared in dropdown
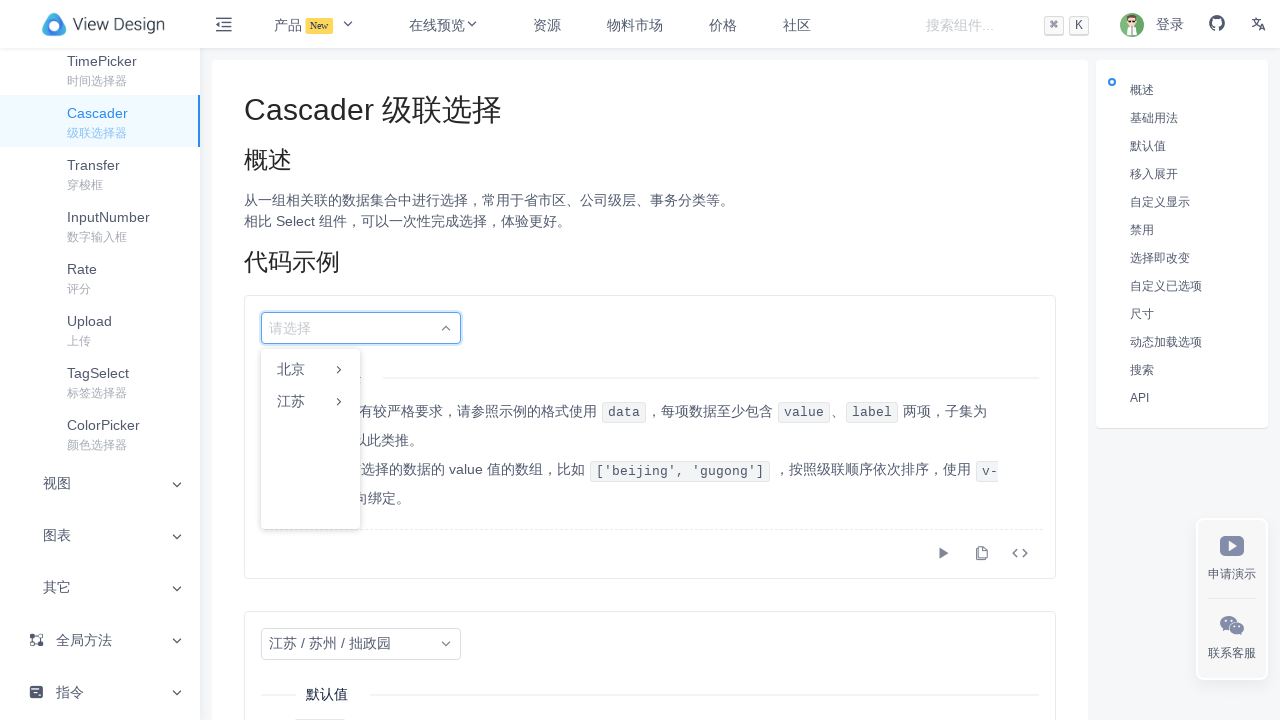

Selected Beijing (北京) from cascader at (310, 370) on li:has-text("北京")
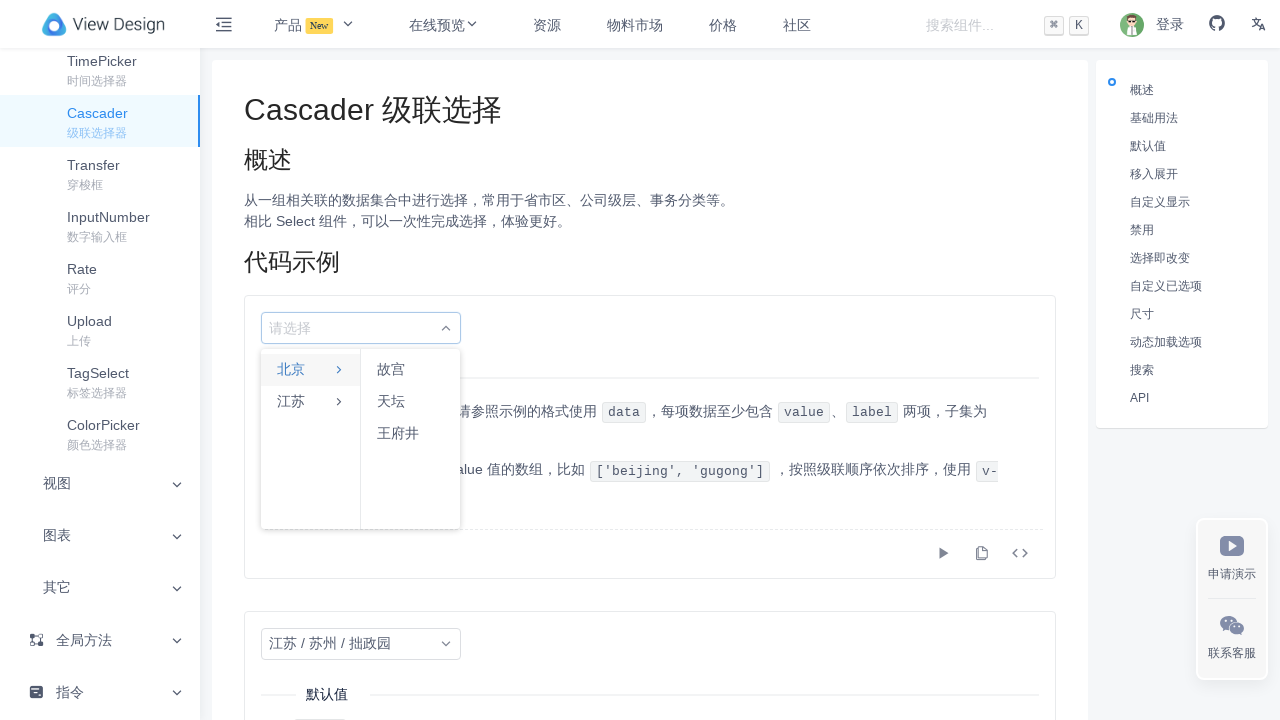

Wangfujing (王府井) sub-option appeared
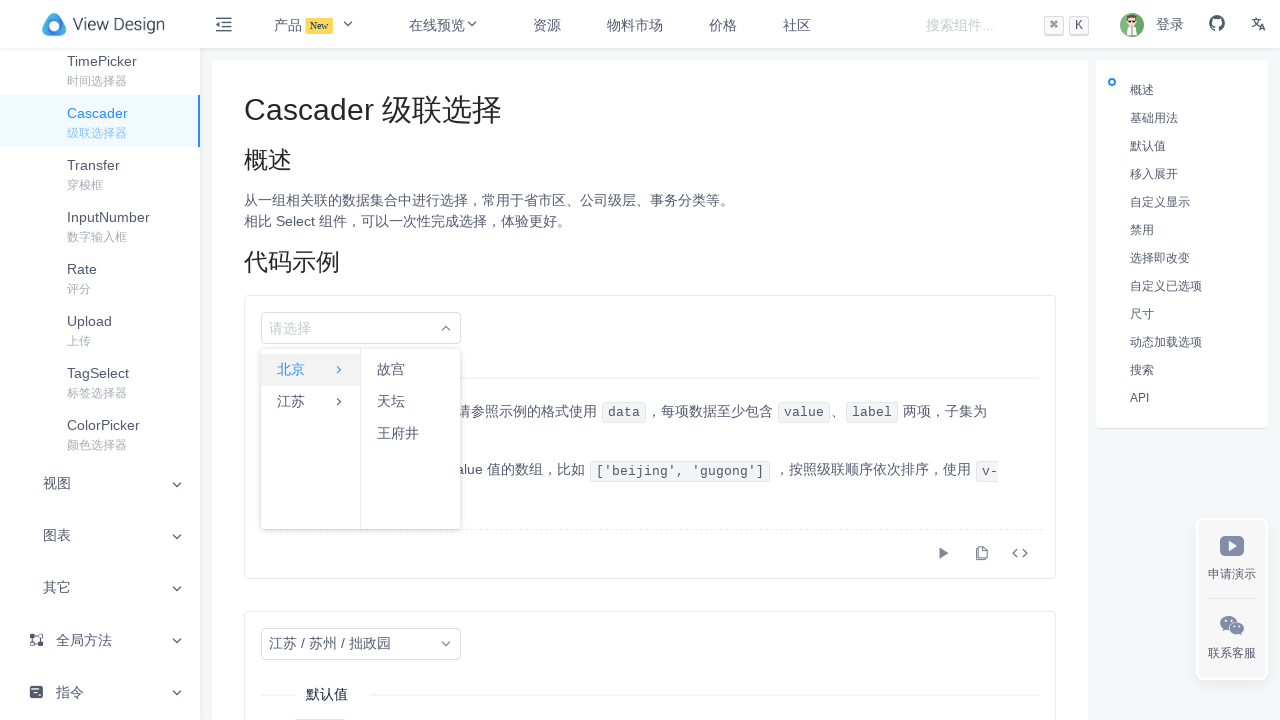

Selected Wangfujing (王府井) to complete cascading selection at (410, 434) on li:has-text("王府井")
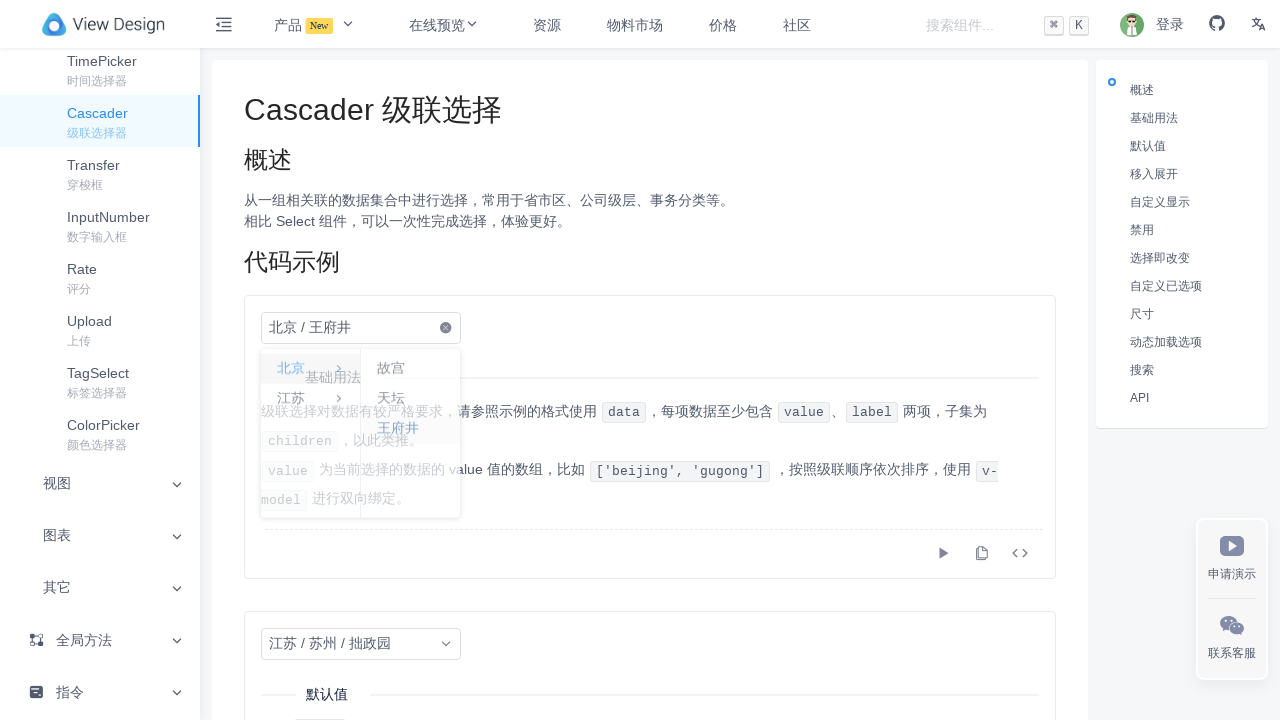

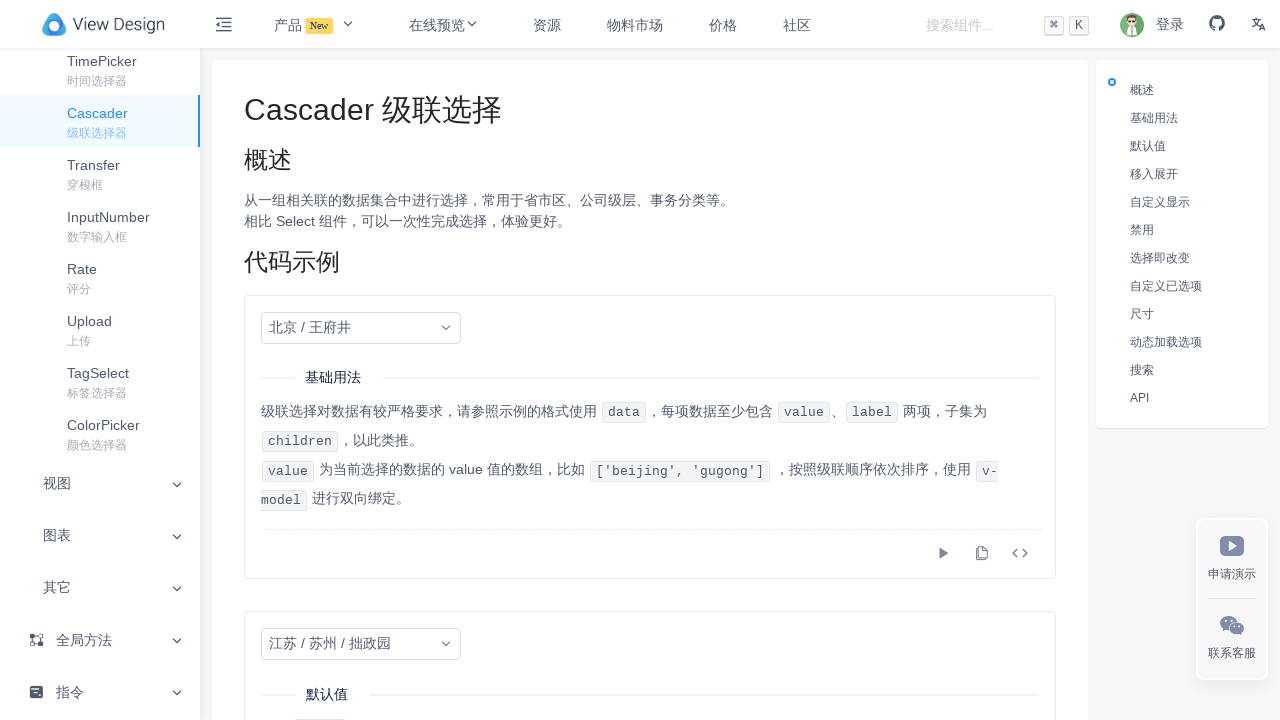